Tests browser window handling by clicking a link that opens a new window, switching to the child window to verify its content, then switching back to the parent window to verify its content.

Starting URL: https://the-internet.herokuapp.com/windows

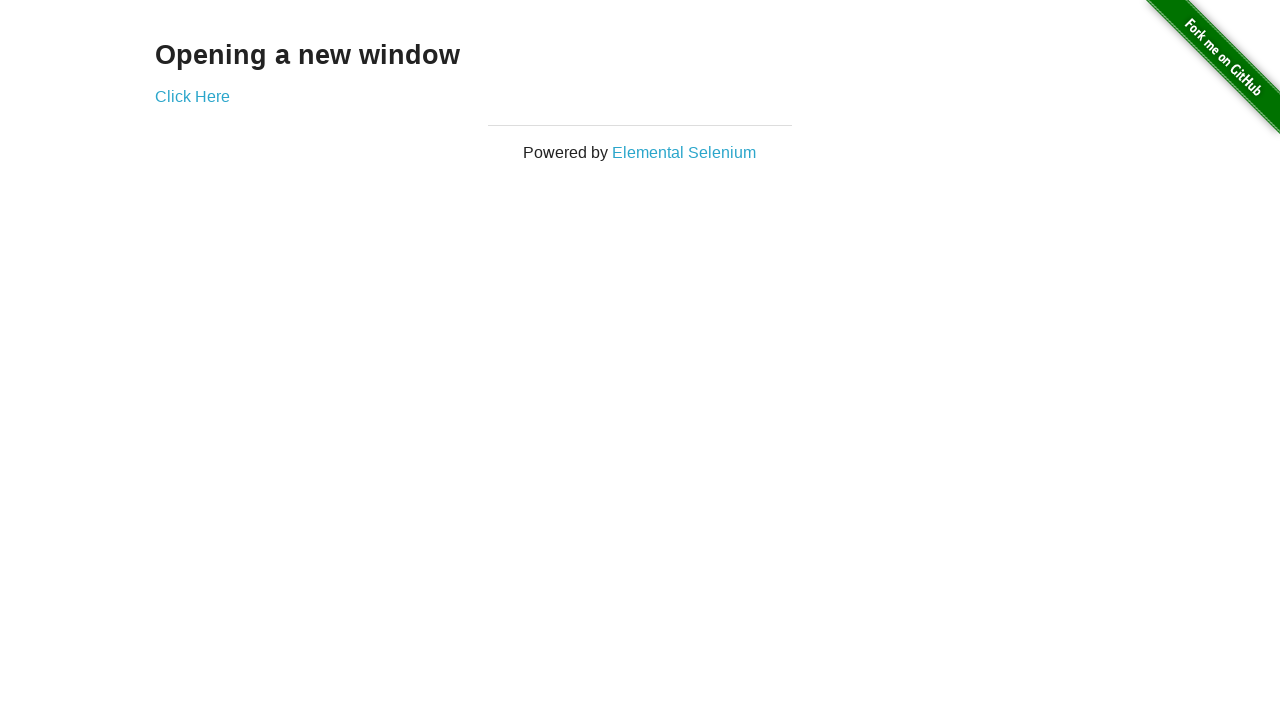

Clicked 'Click Here' link to open new window at (192, 96) on text=Click Here
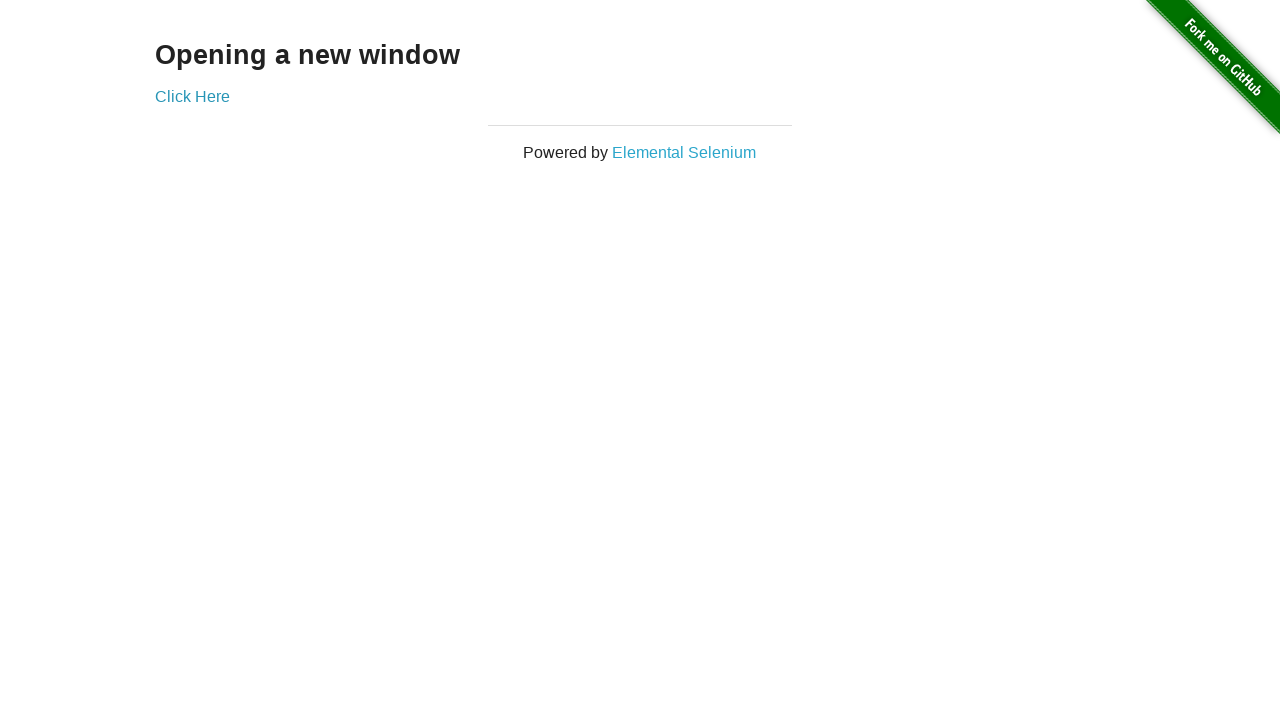

New child window opened and captured
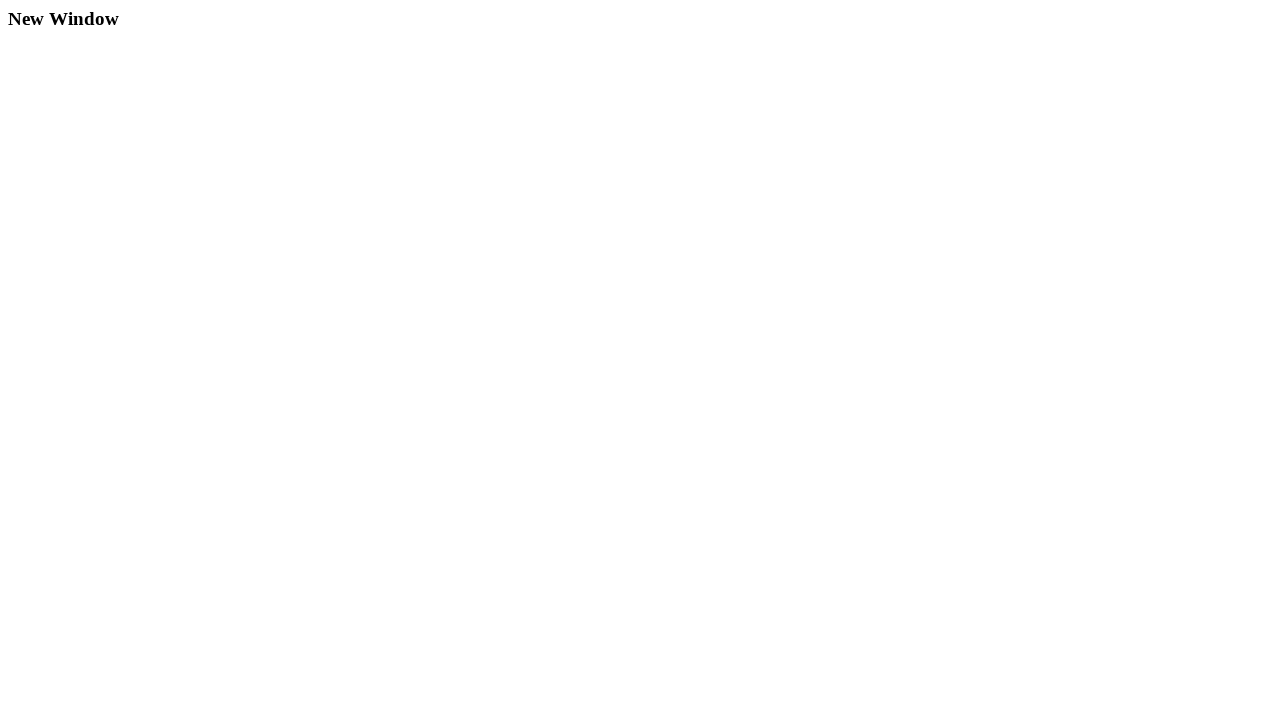

Child window loaded and h3 heading appeared
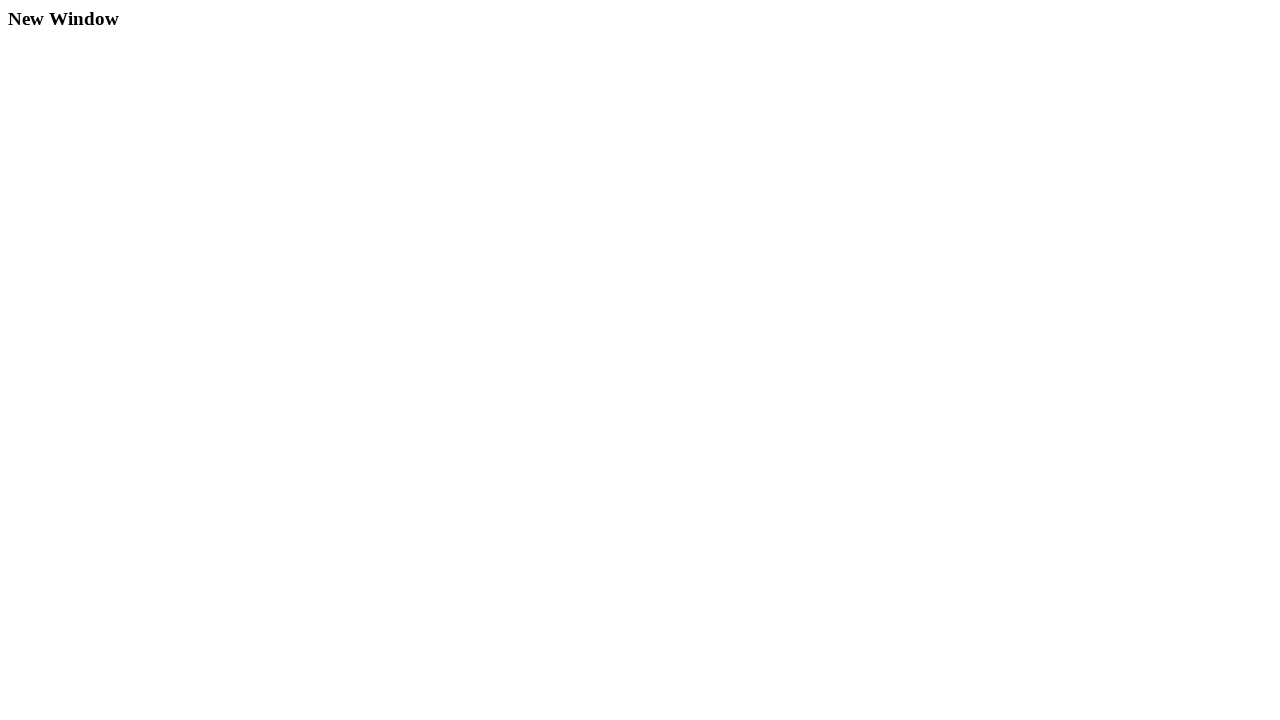

Retrieved child window heading: New Window
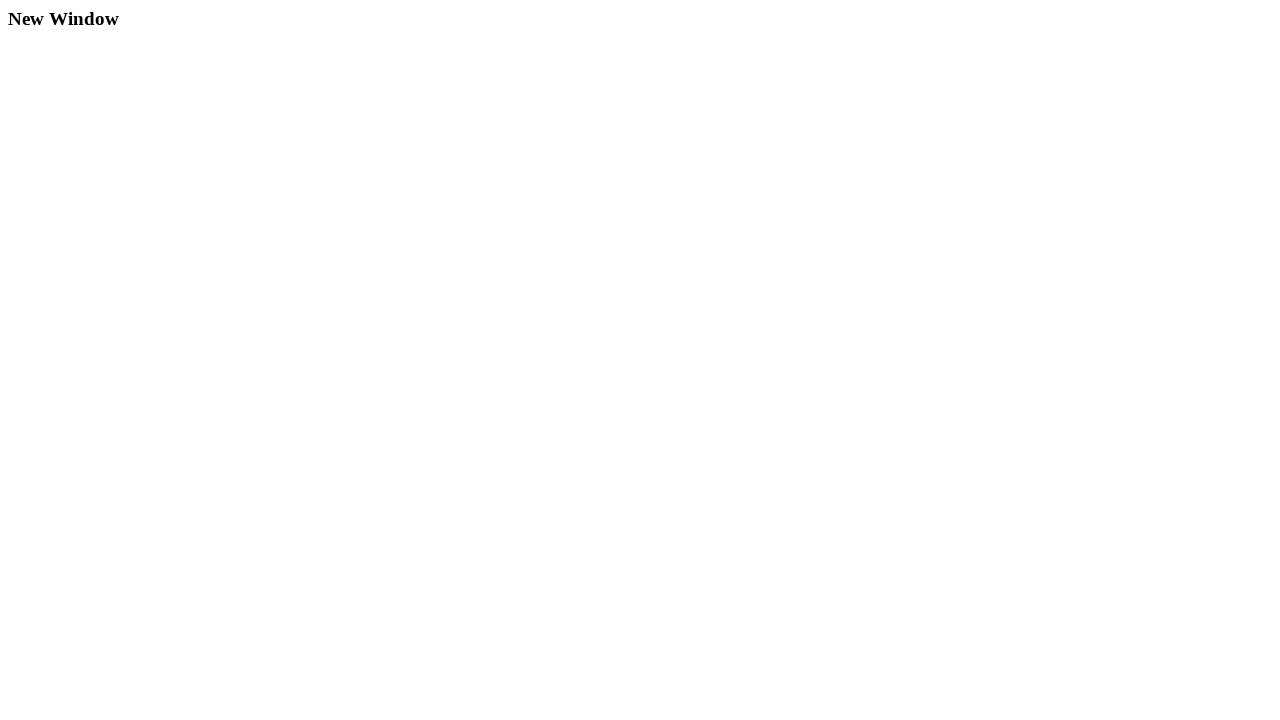

Closed child window
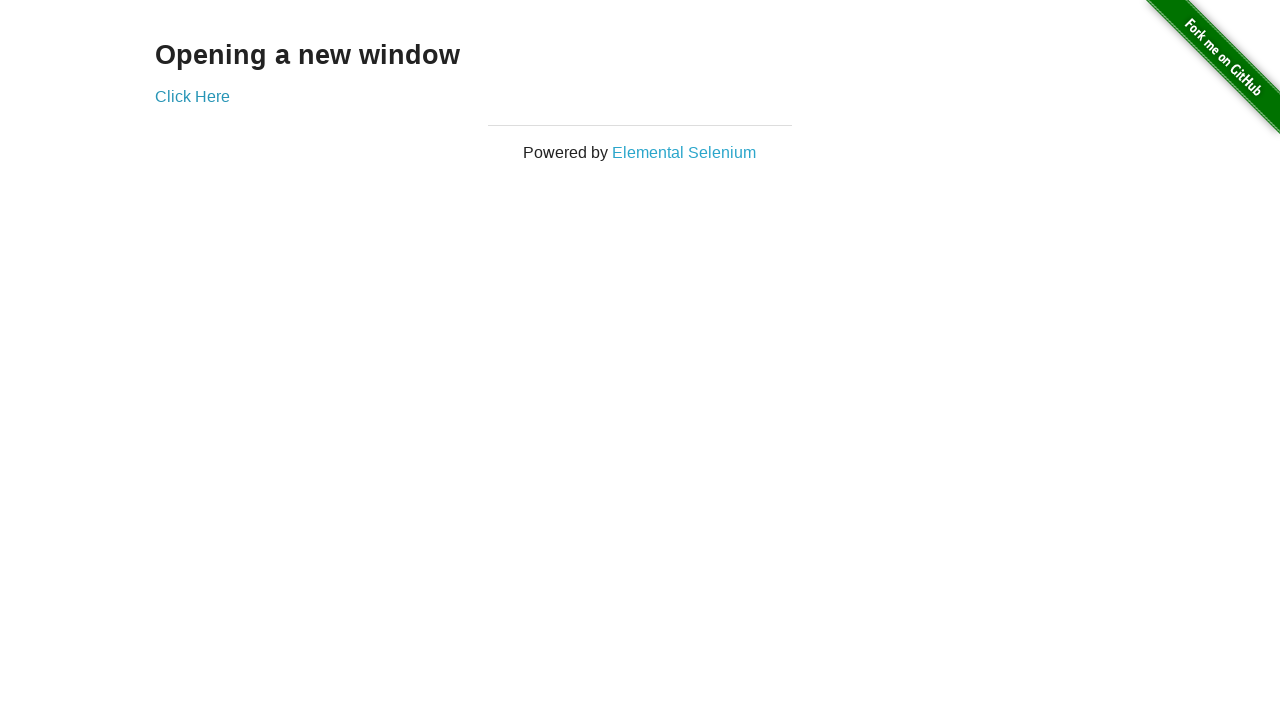

Parent window h3 heading is visible
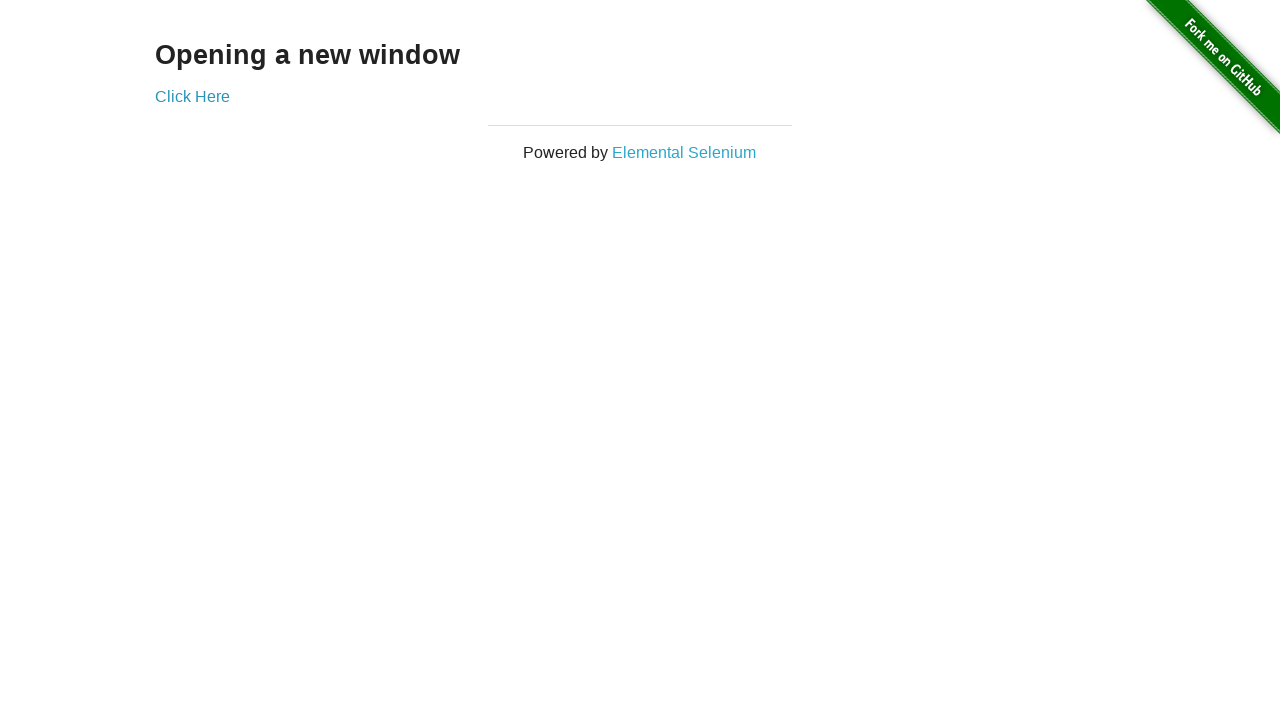

Retrieved parent window heading: Opening a new window
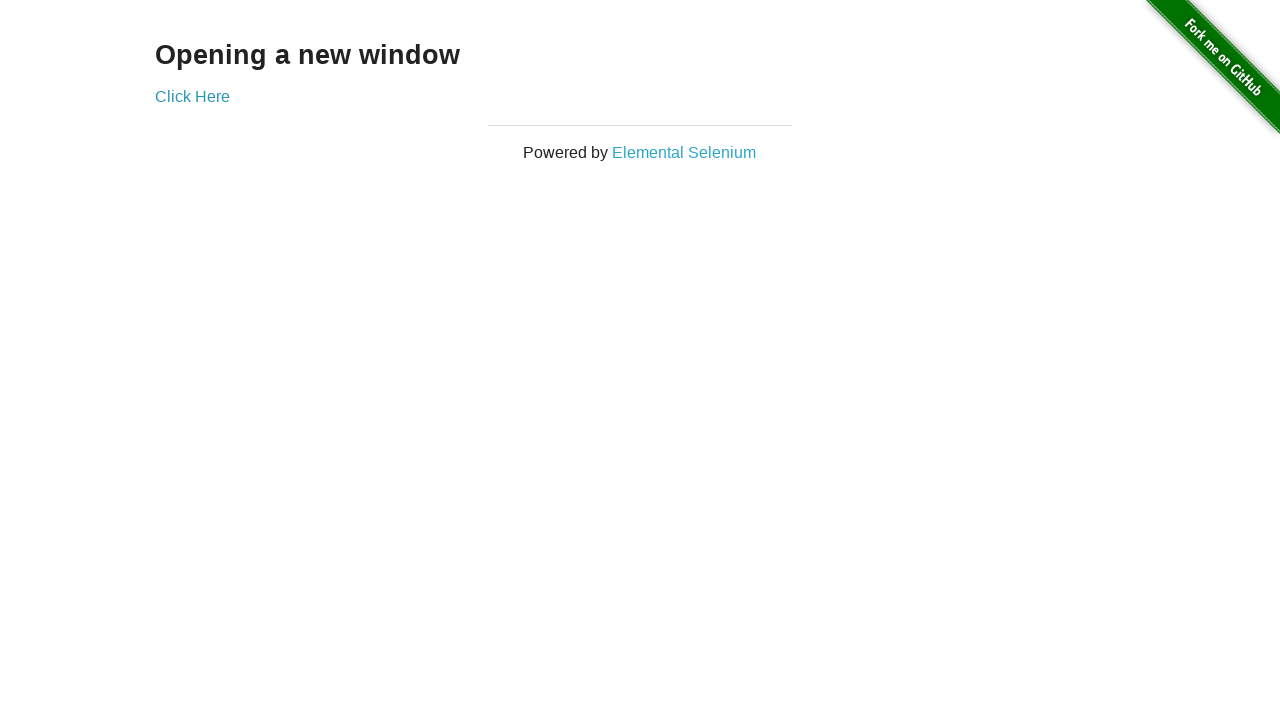

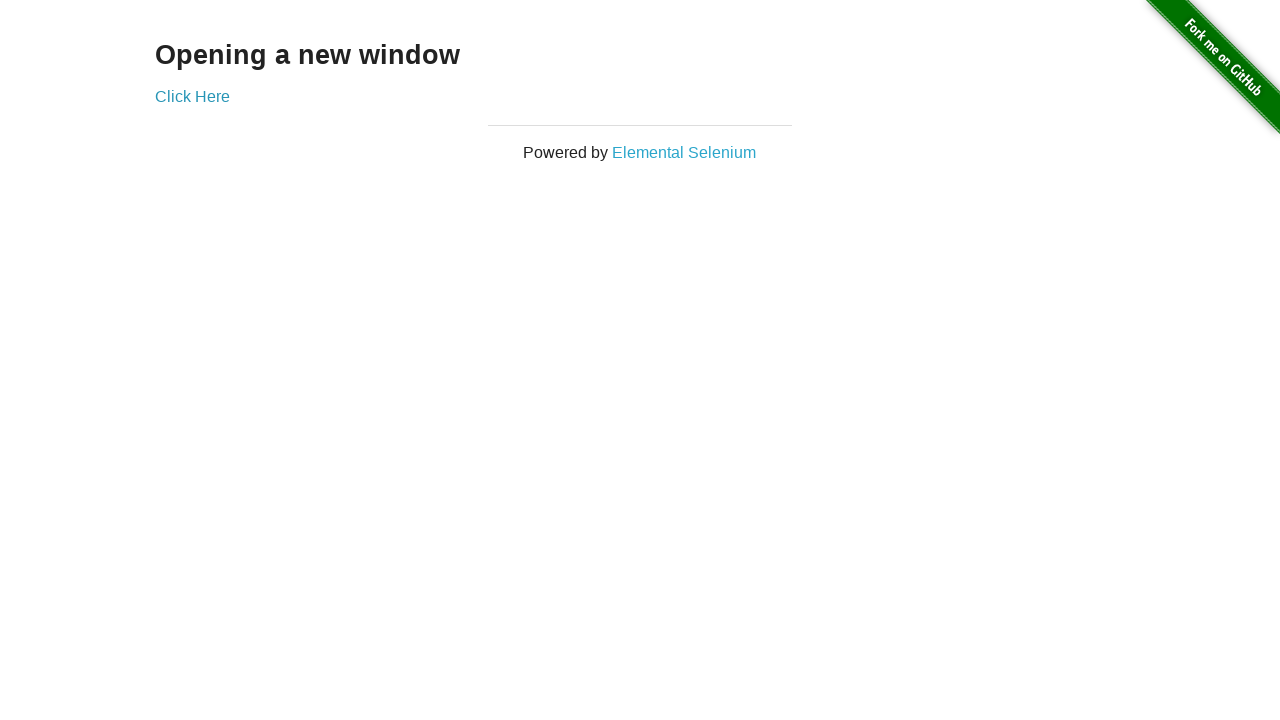